Tests navigation between nested frames by clicking on the Nested Frames link and switching between top frame (left, middle, right) and bottom frame, verifying each frame's content.

Starting URL: http://the-internet.herokuapp.com/frames

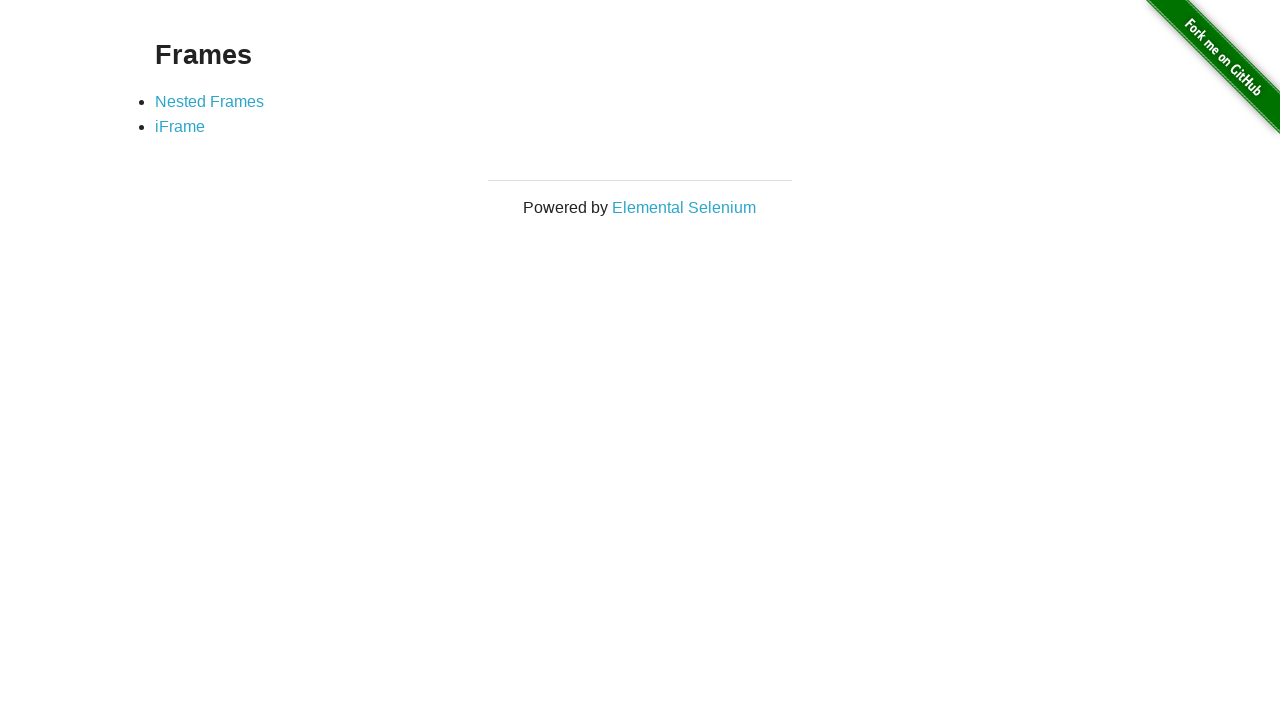

Clicked on Nested Frames link at (210, 101) on text=Nested Frames
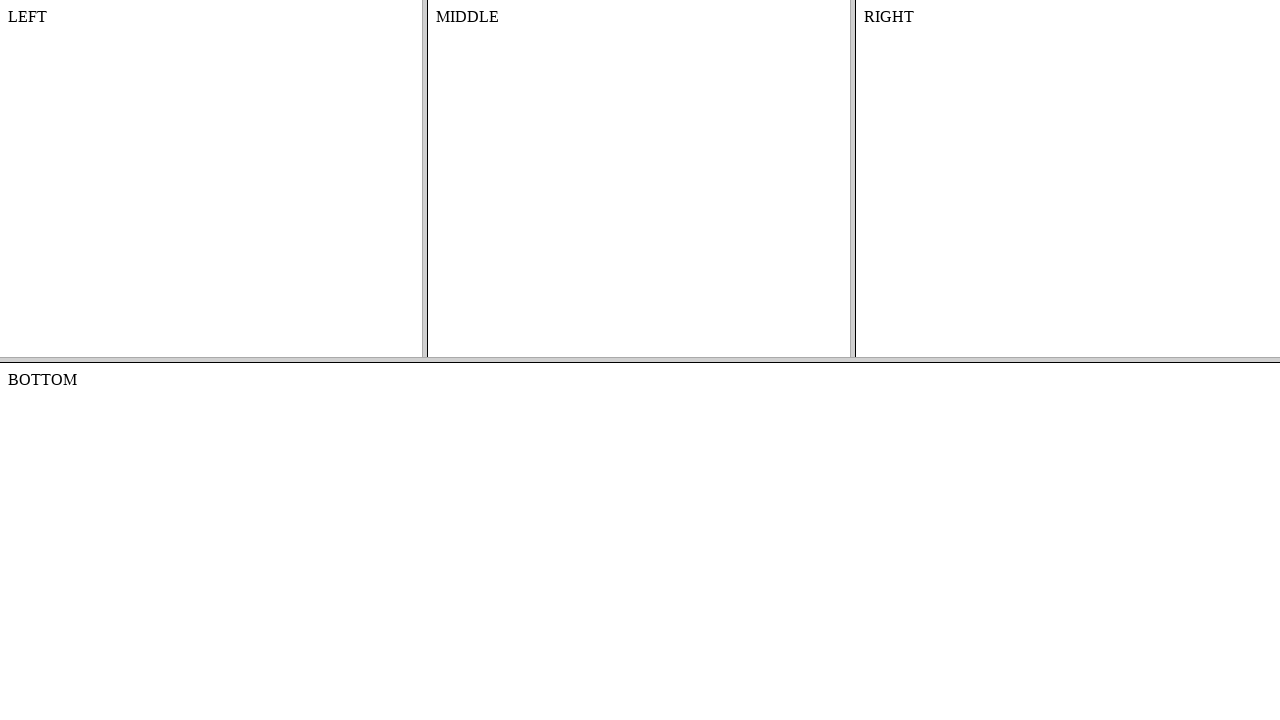

Nested frames page loaded
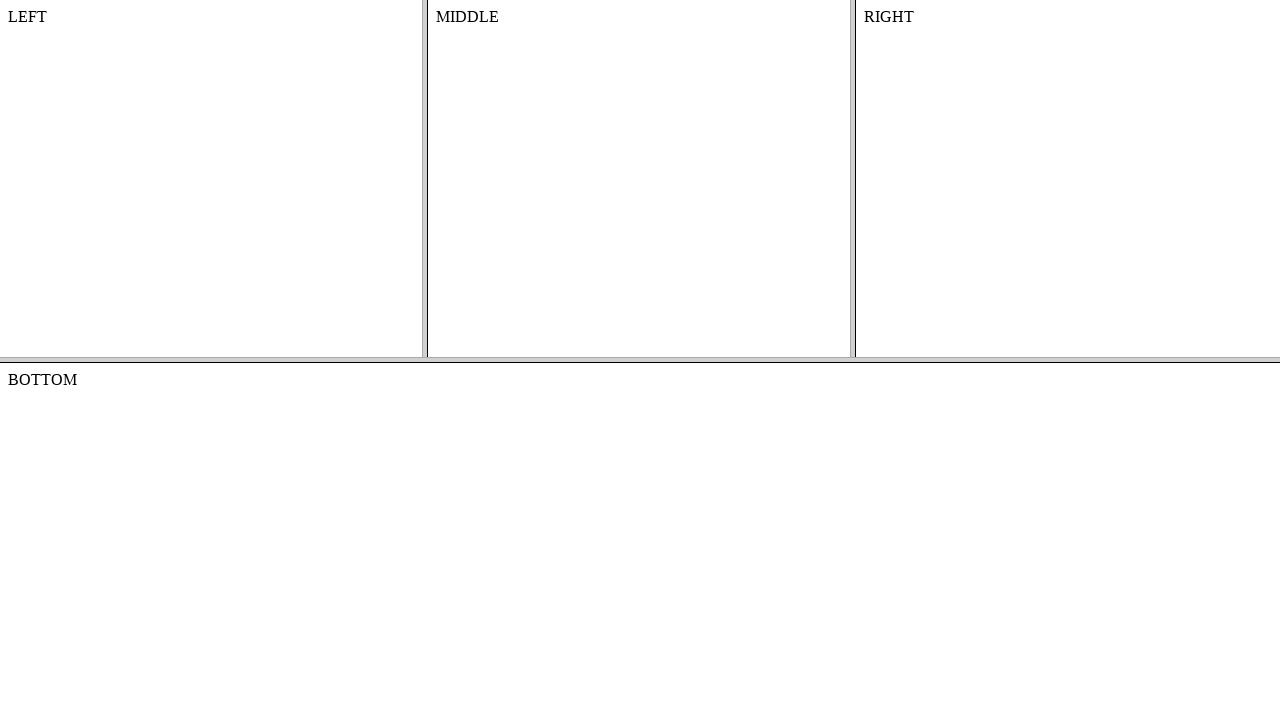

Located top frame
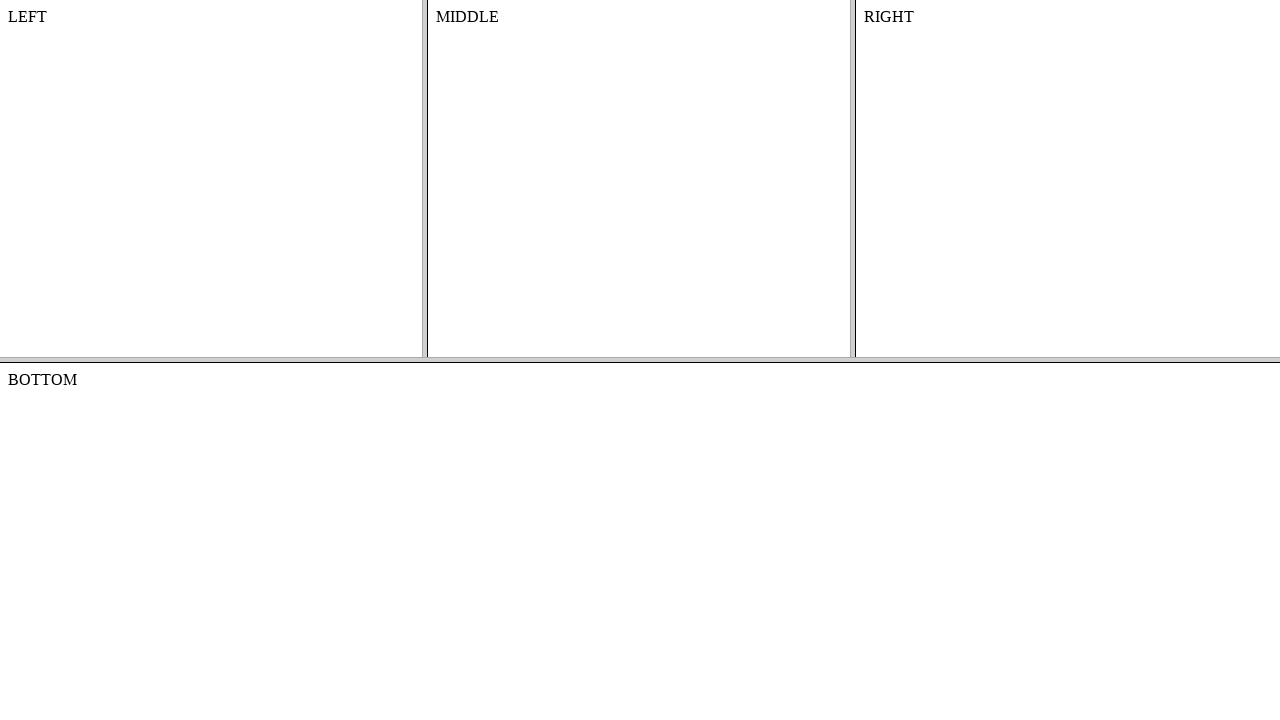

Located left frame within top frame
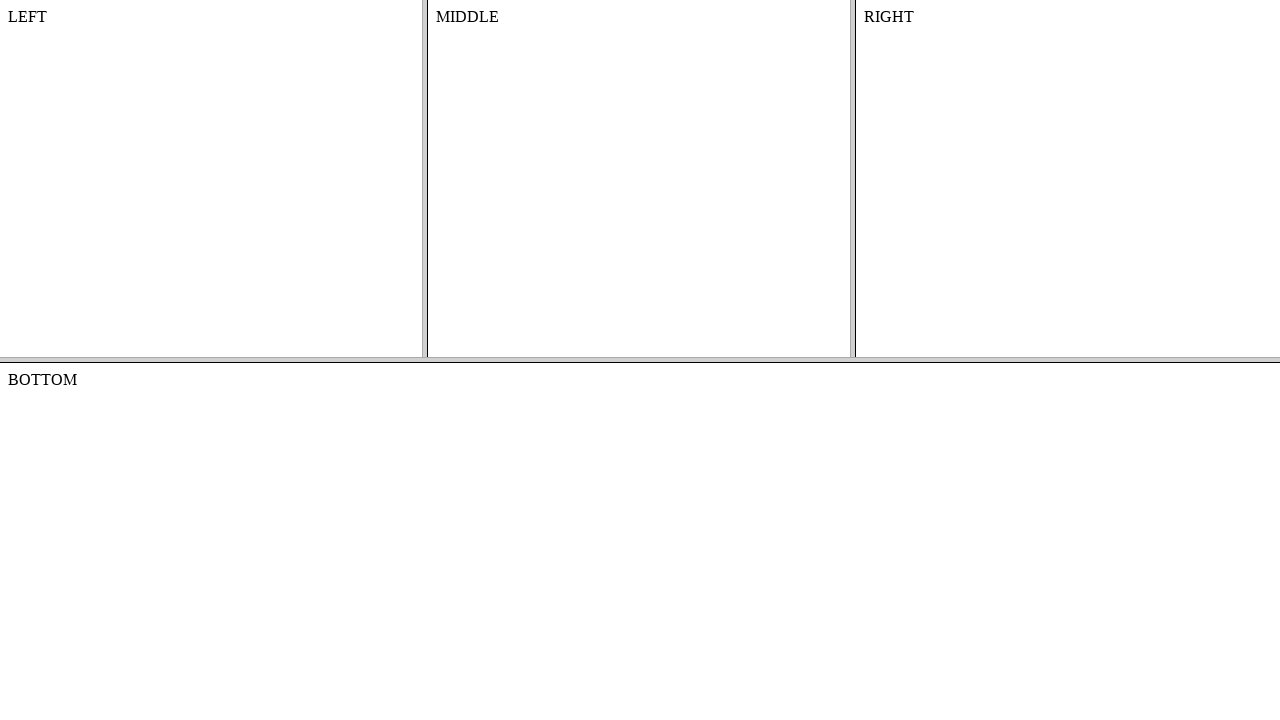

Left frame body loaded
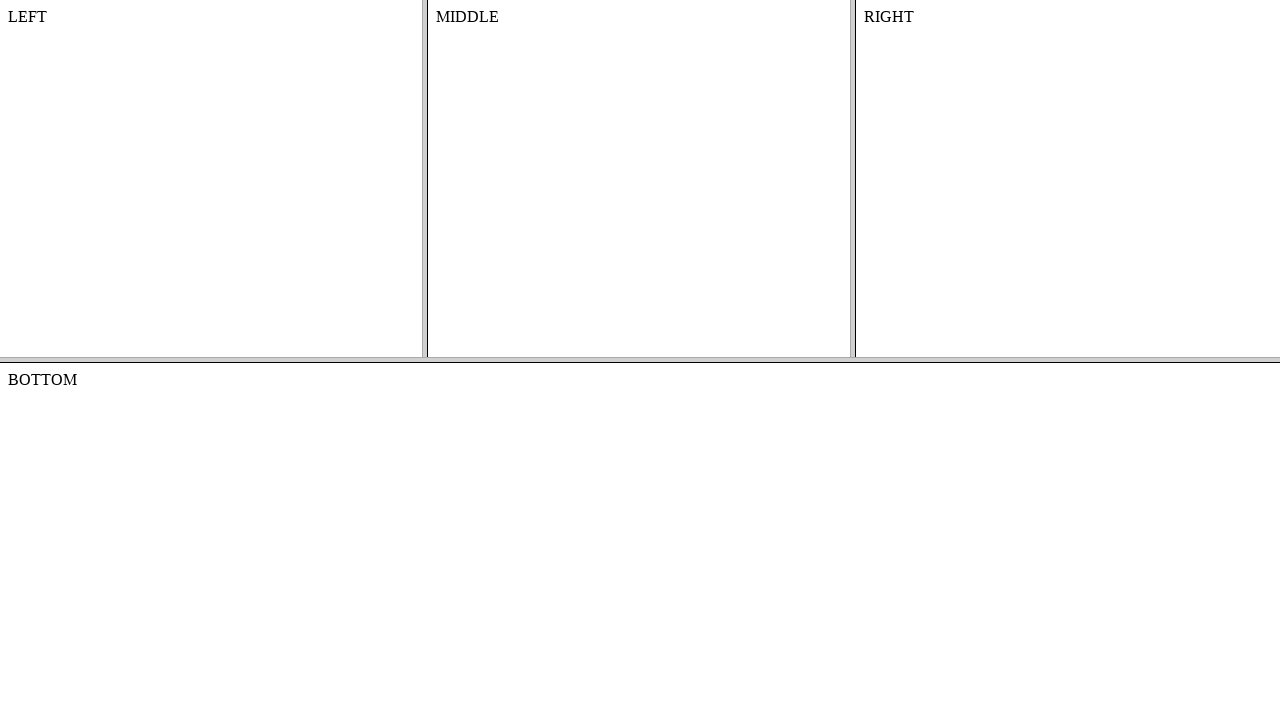

Verified LEFT content in left frame
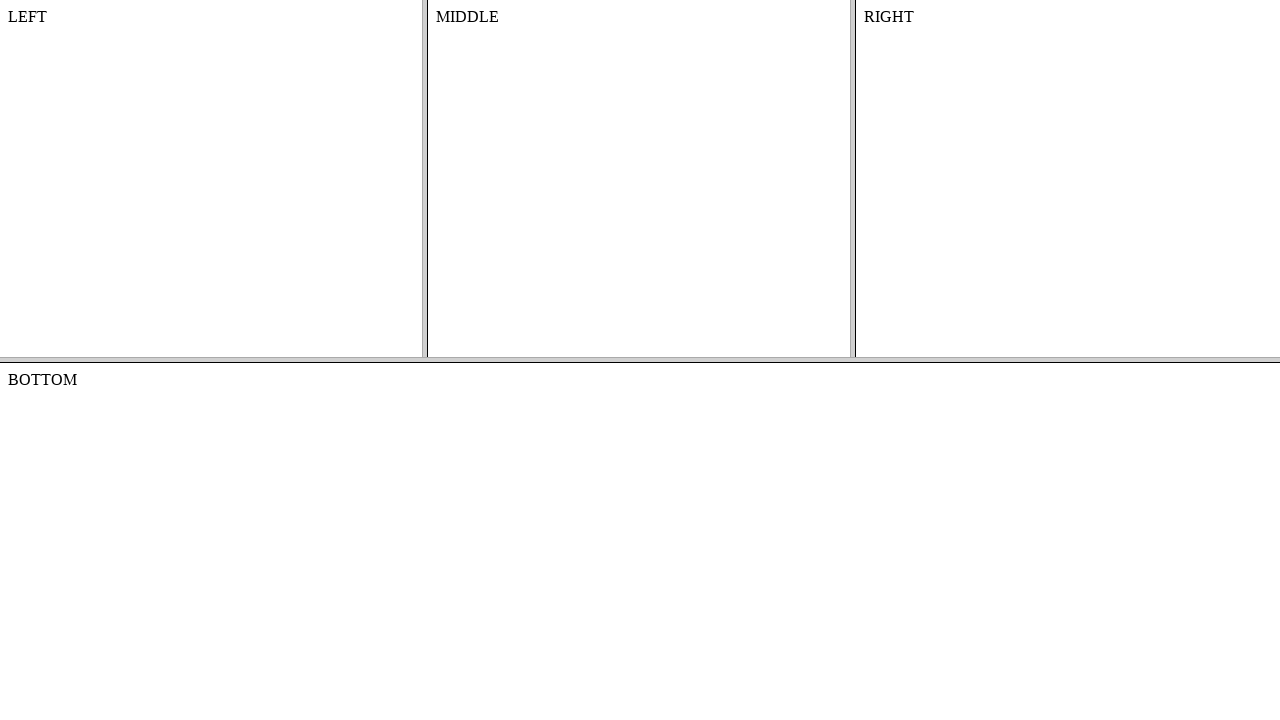

Located middle frame within top frame
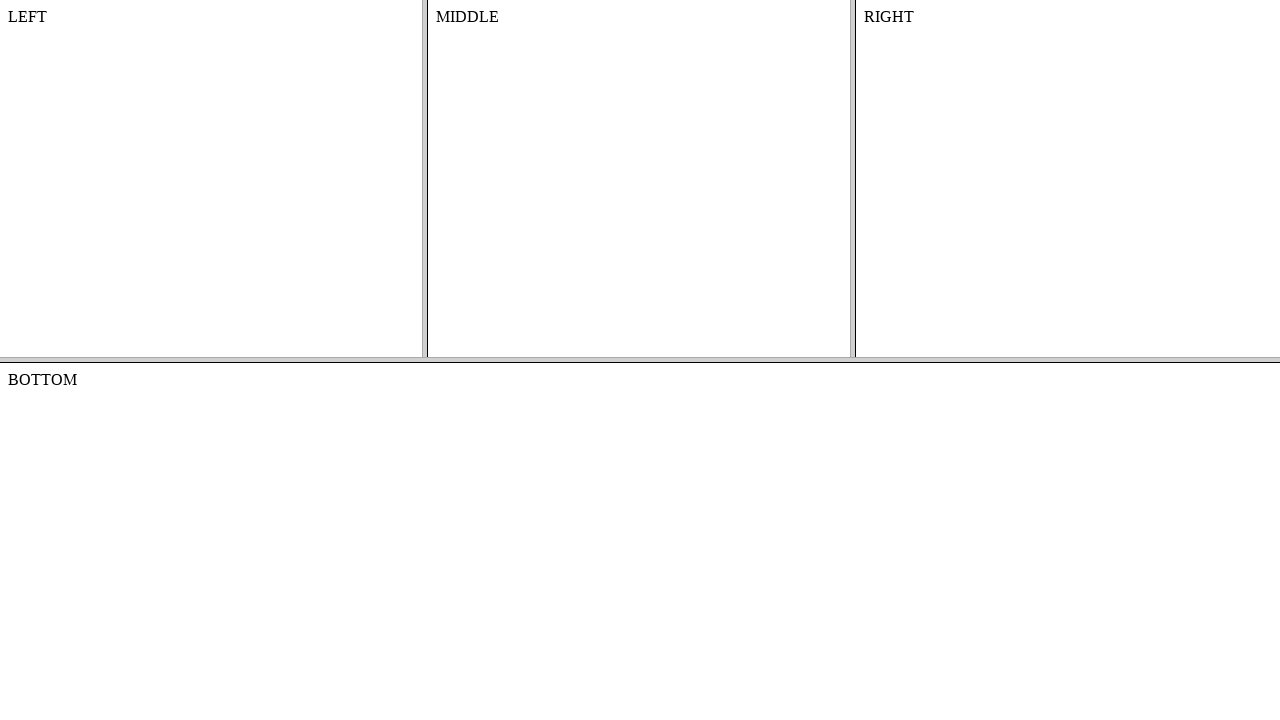

Middle frame body loaded
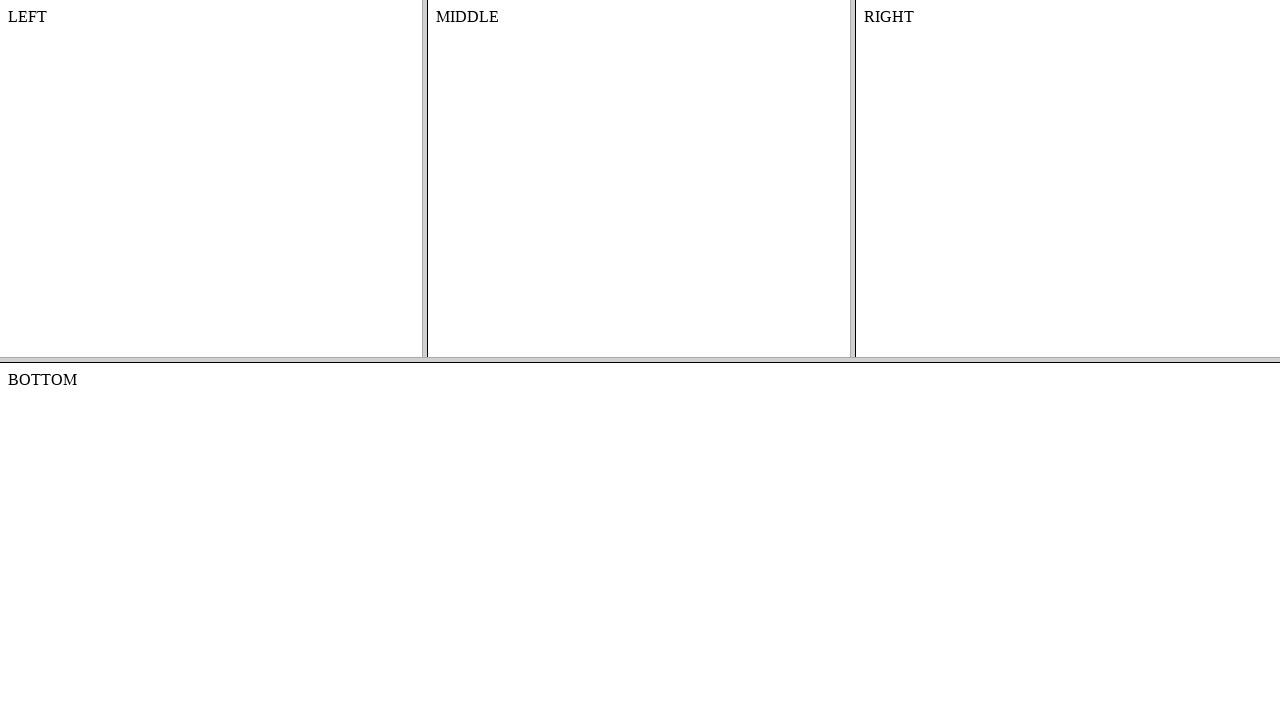

Verified MIDDLE content in middle frame
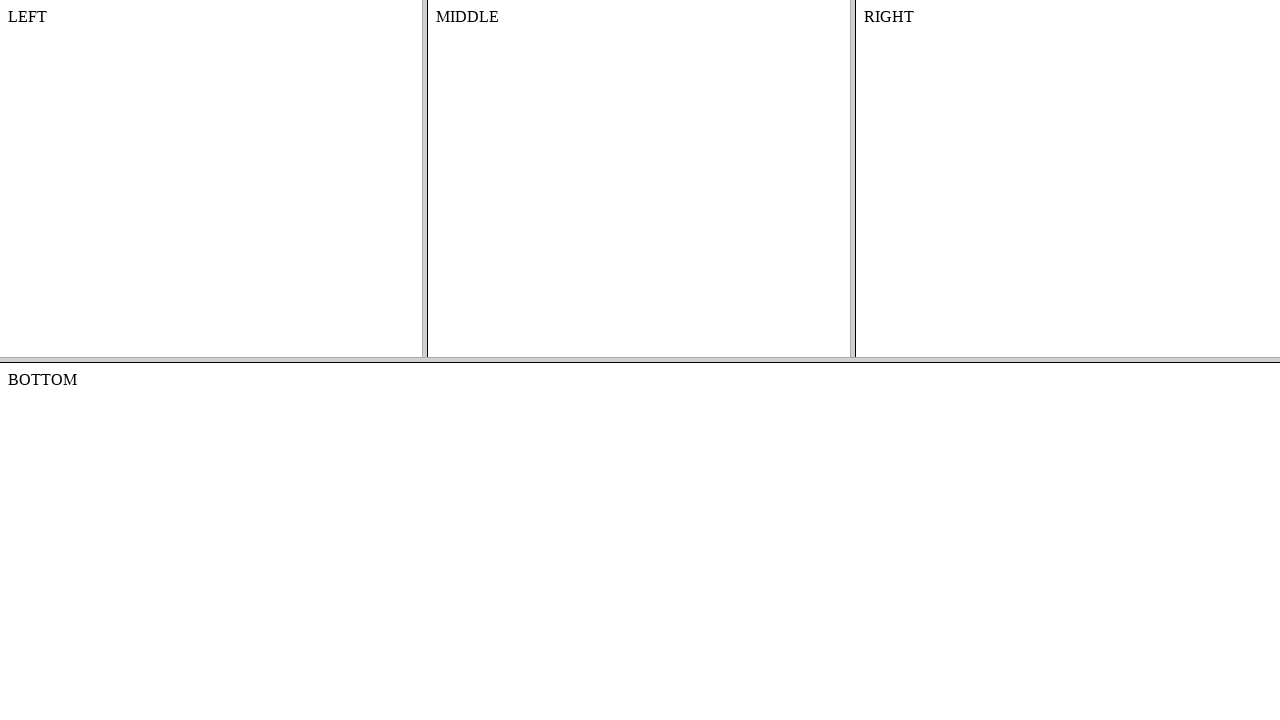

Located right frame within top frame
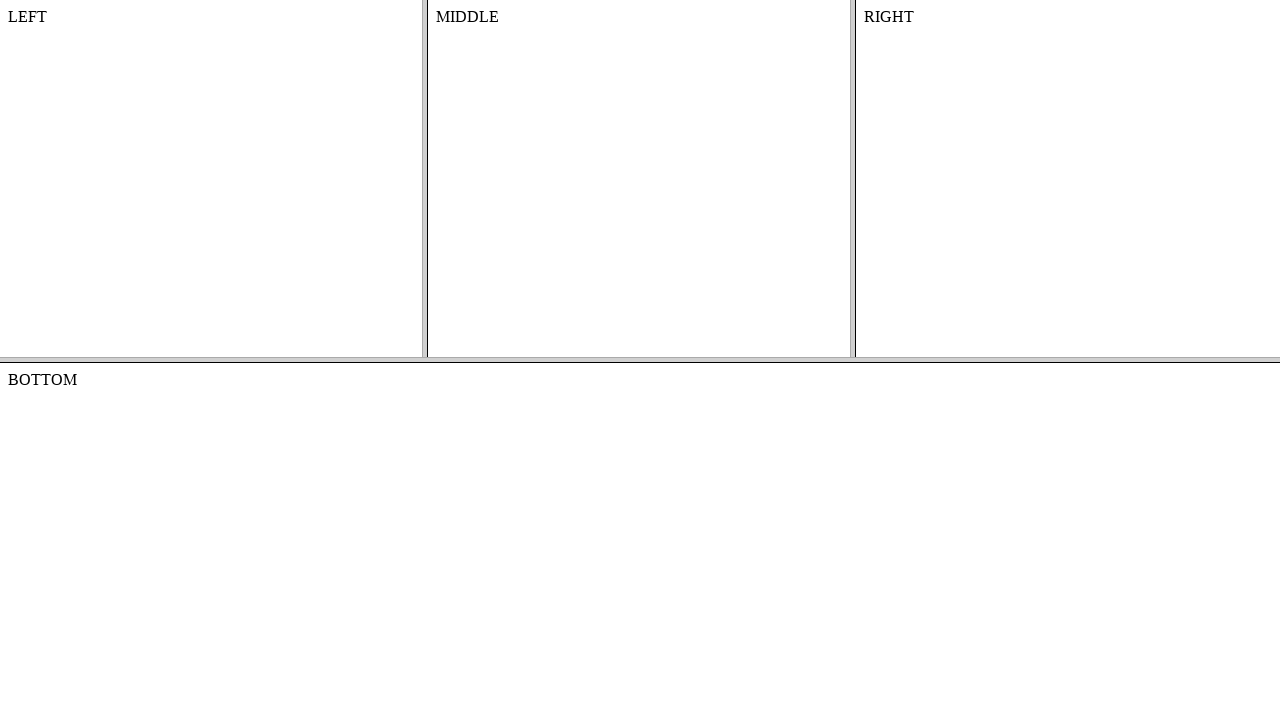

Right frame body loaded
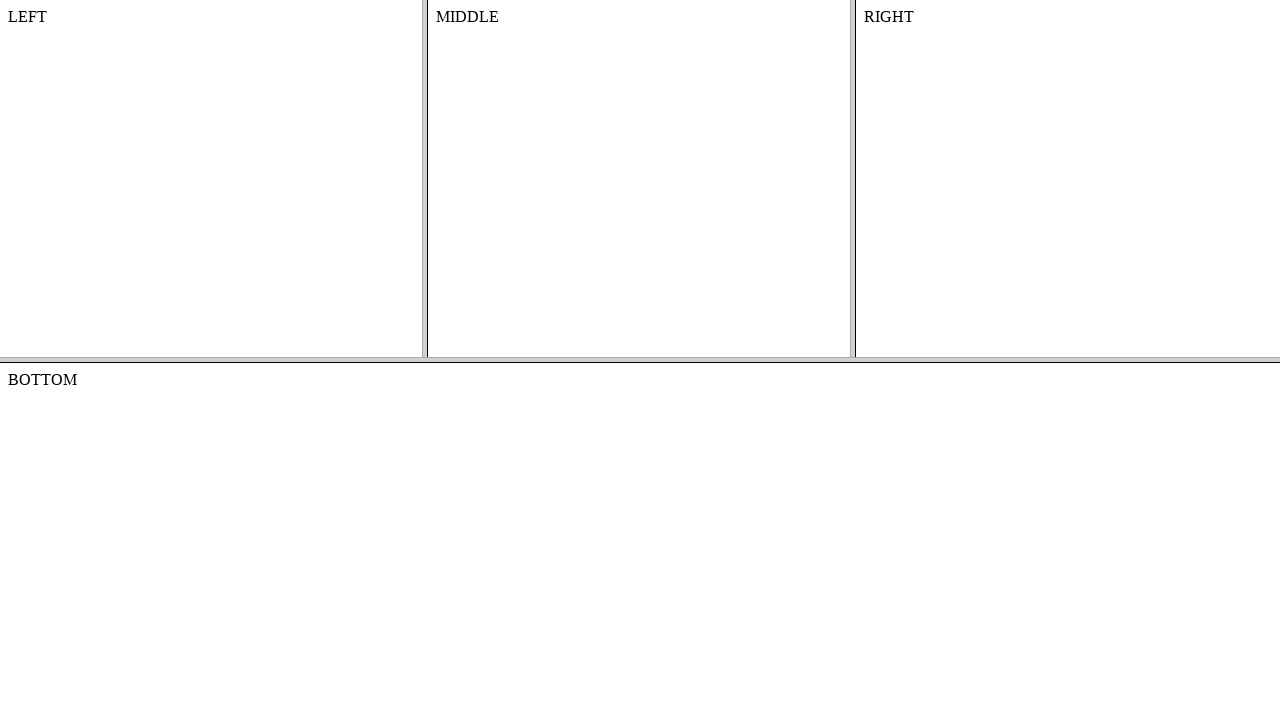

Verified RIGHT content in right frame
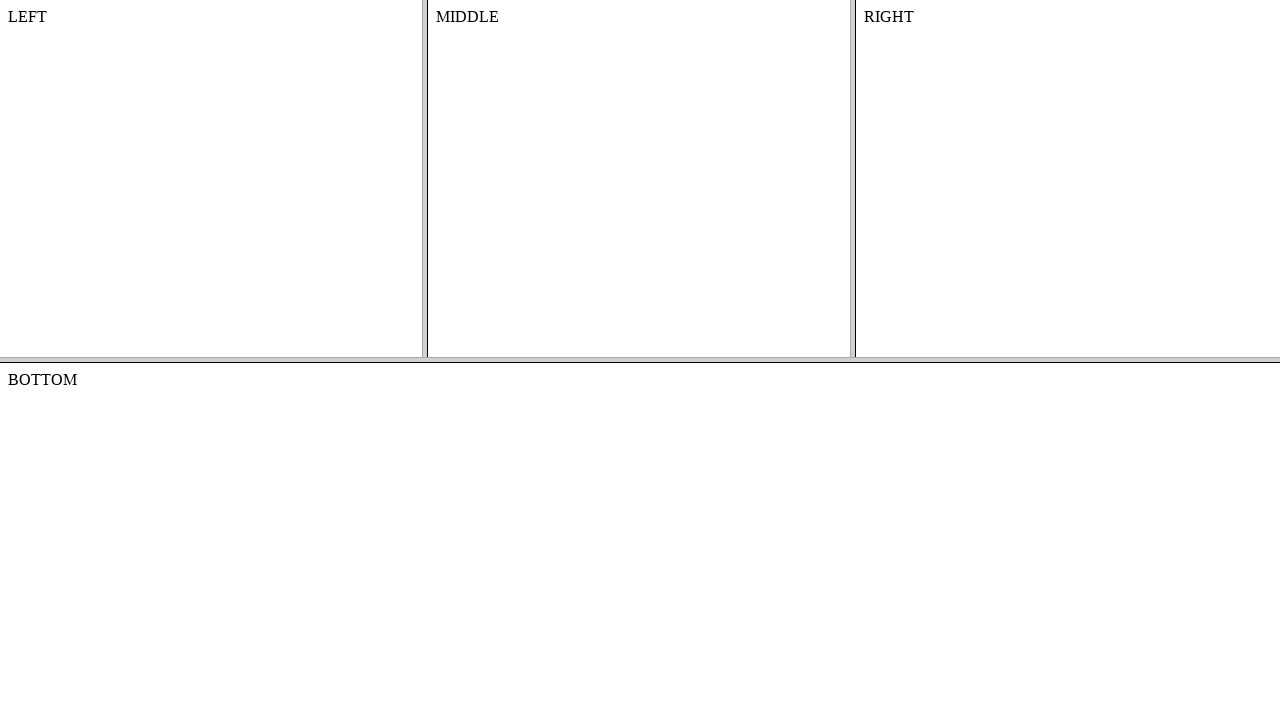

Located bottom frame
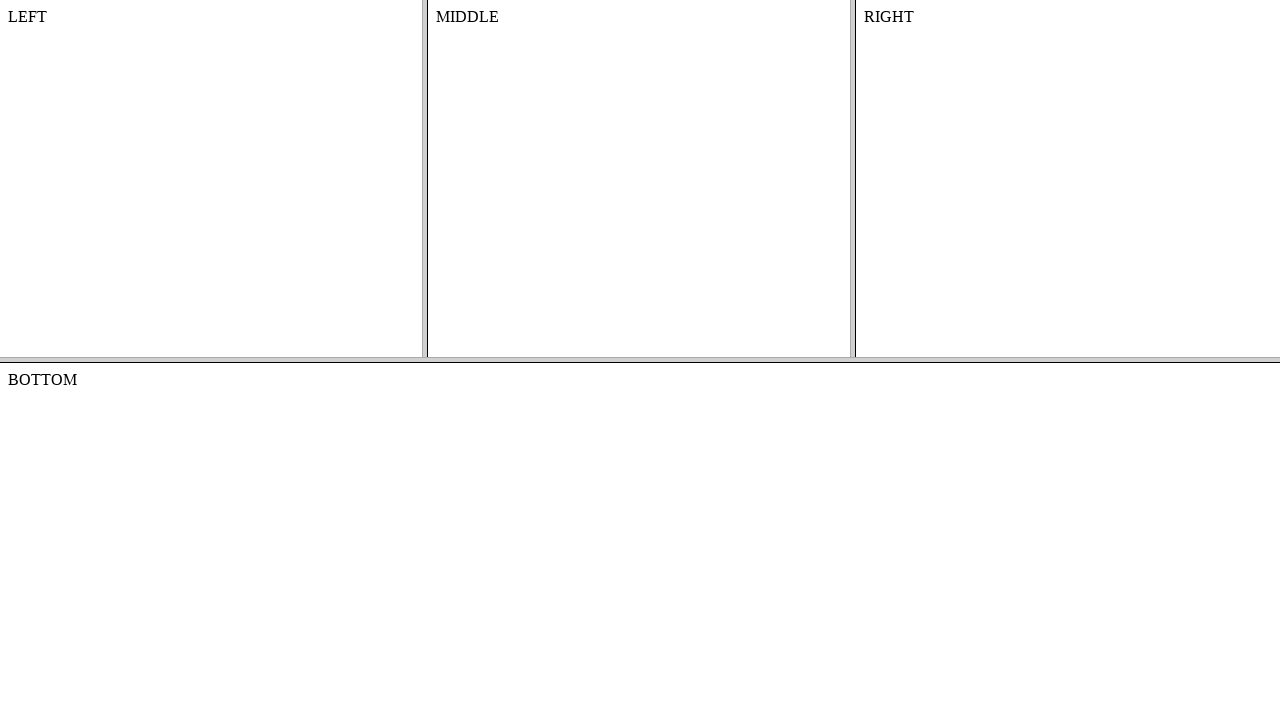

Bottom frame body loaded
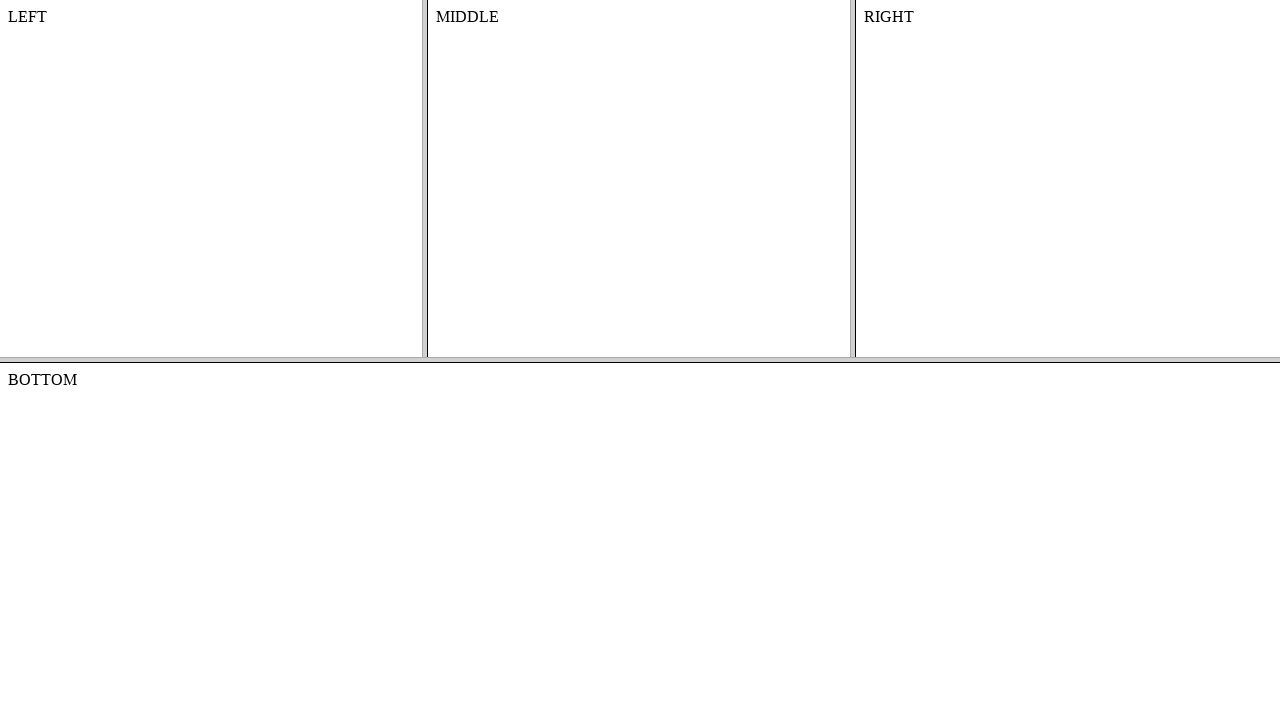

Verified BOTTOM content in bottom frame
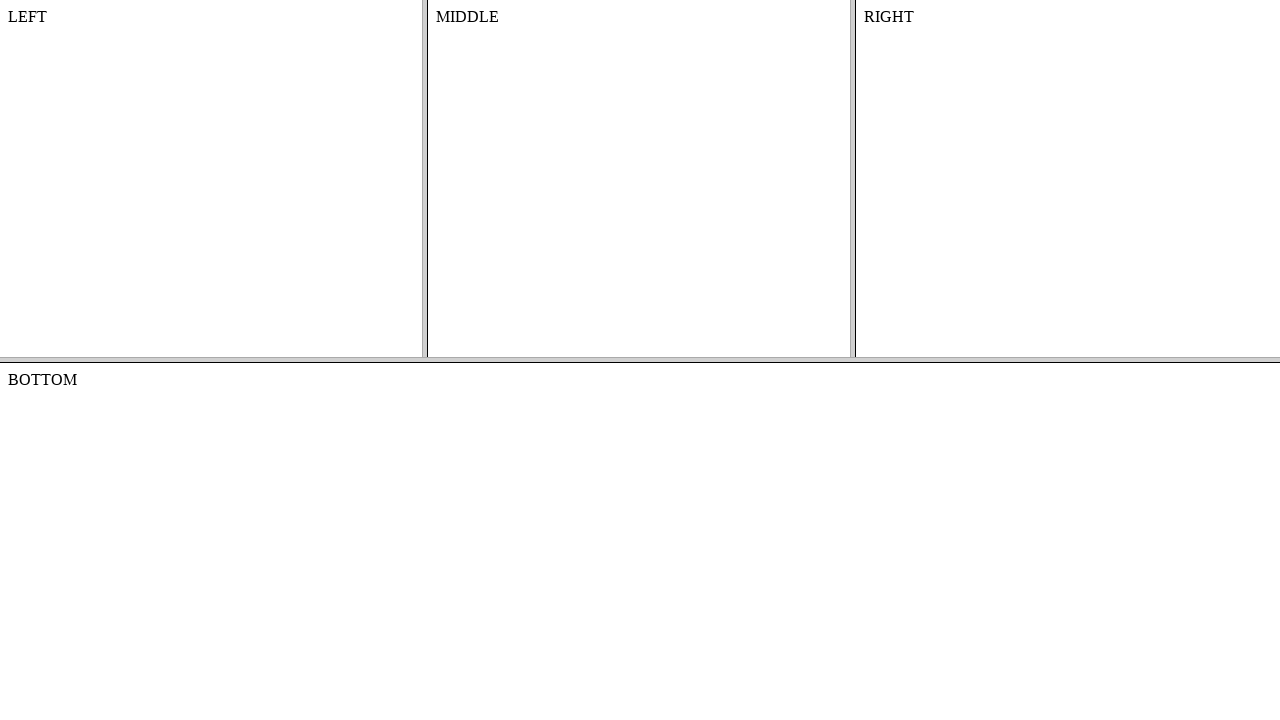

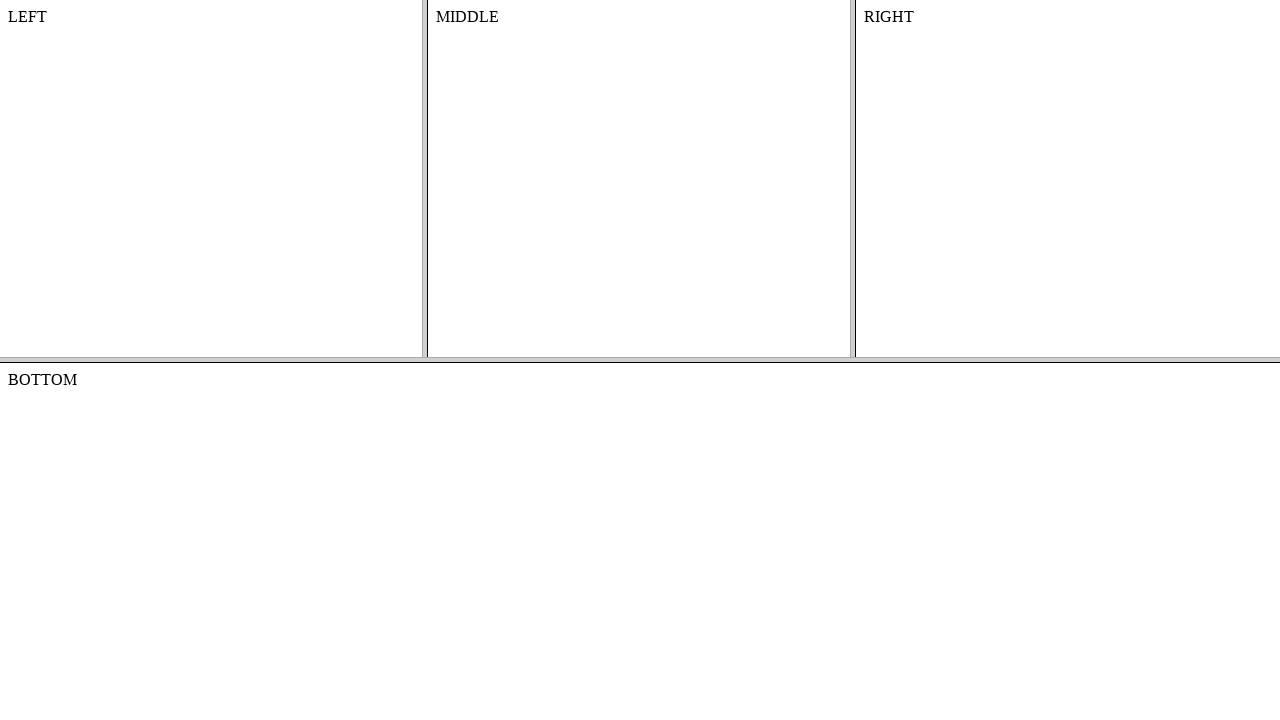